Tests navigation from a sitemap XML page to a specific product page by clicking on a link to the auto dialer app page

Starting URL: https://www.getcalley.com/page-sitemap.xml

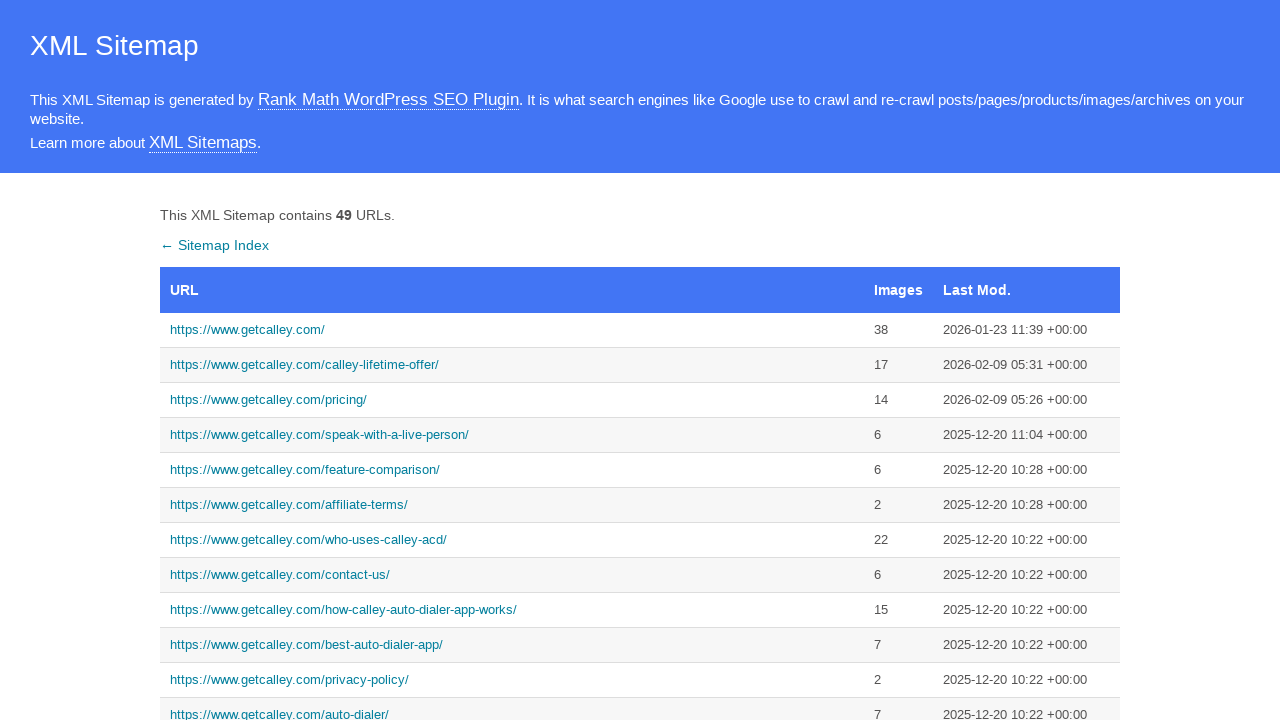

Waited for auto dialer app link to appear on sitemap page
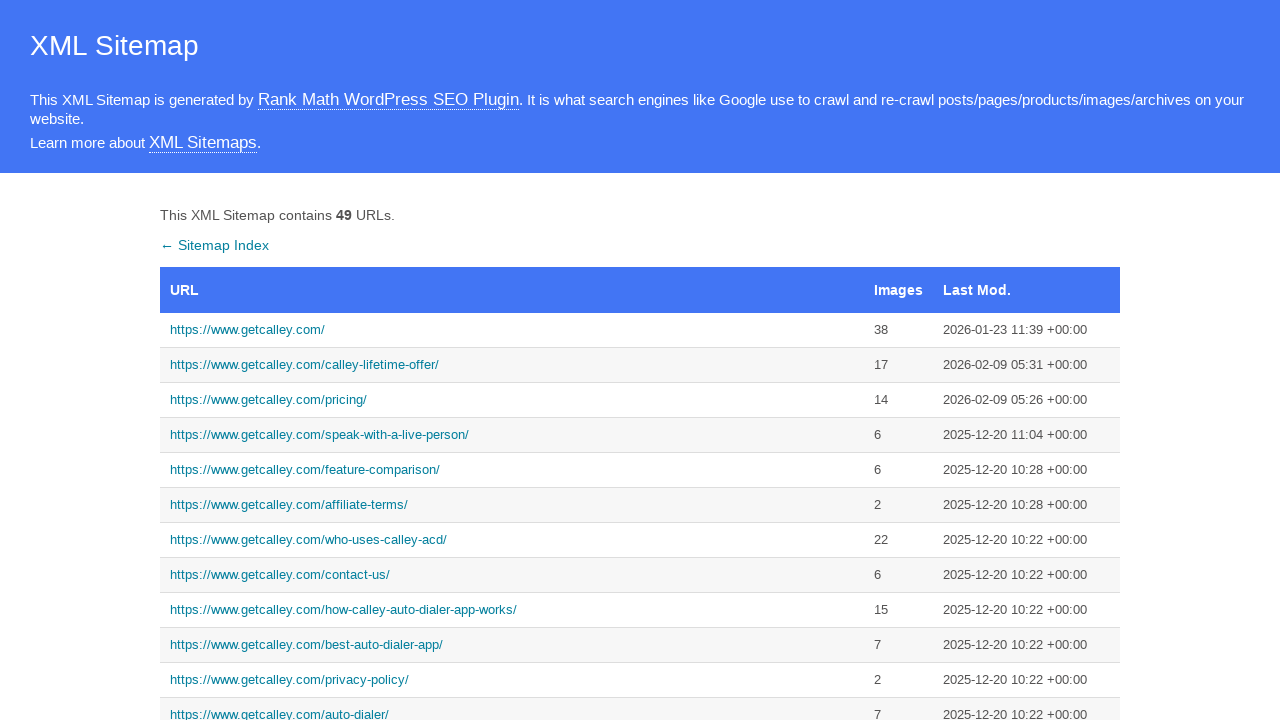

Clicked on the auto dialer app link at (512, 645) on a[href='https://www.getcalley.com/best-auto-dialer-app/']
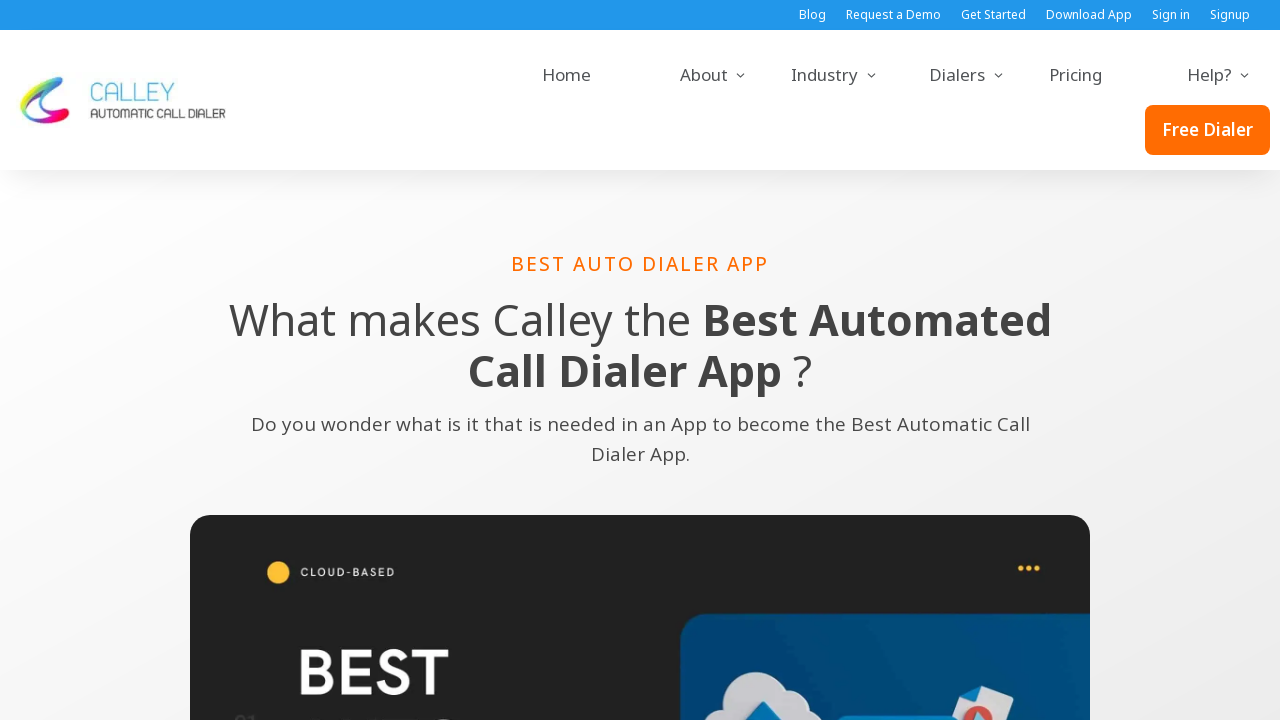

Waited for destination page to load (domcontentloaded state reached)
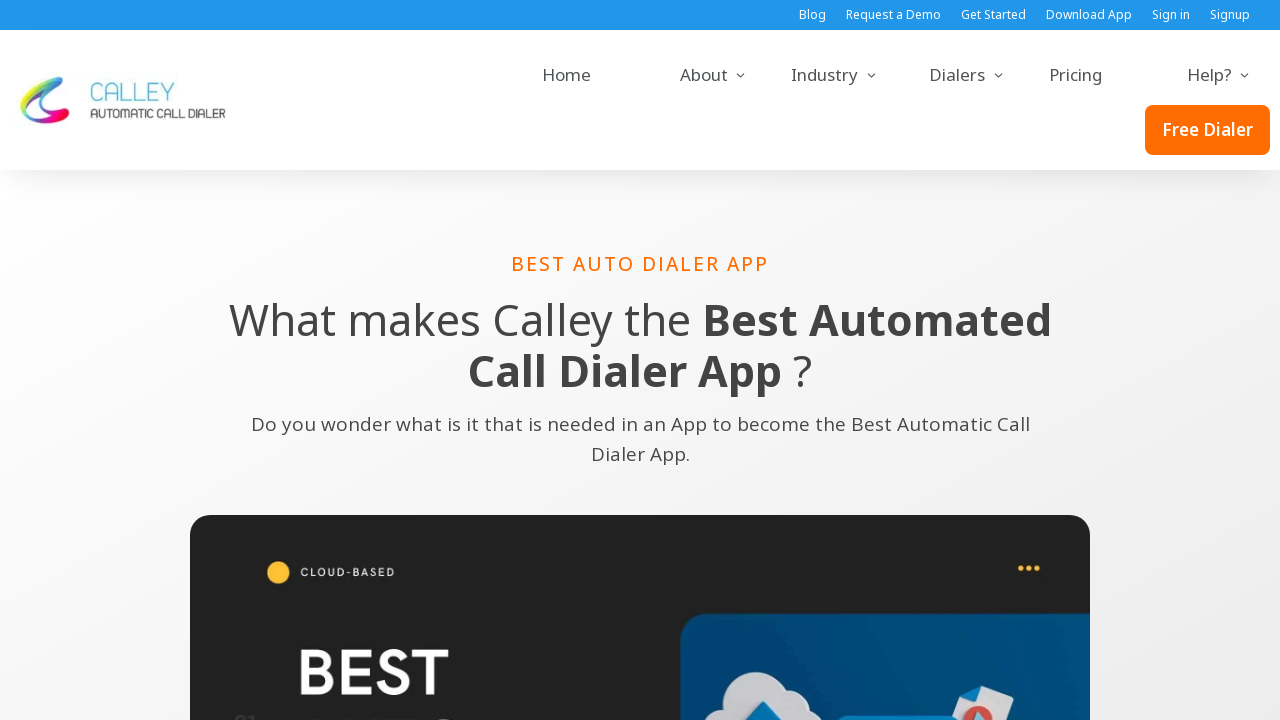

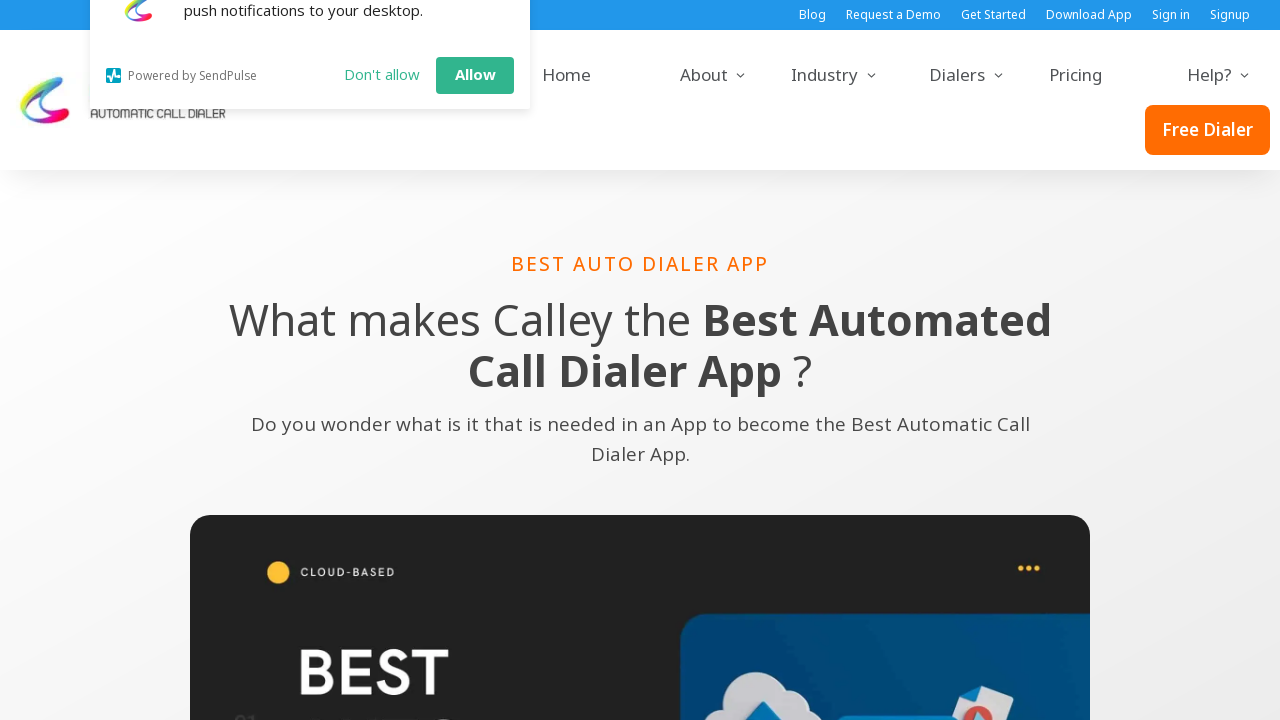